Tests a form submission by filling in personal information fields (first name, last name, email, mobile number, company) and submitting the form, then handling the resulting alert popup.

Starting URL: http://only-testing-blog.blogspot.in/2014/05/form.html

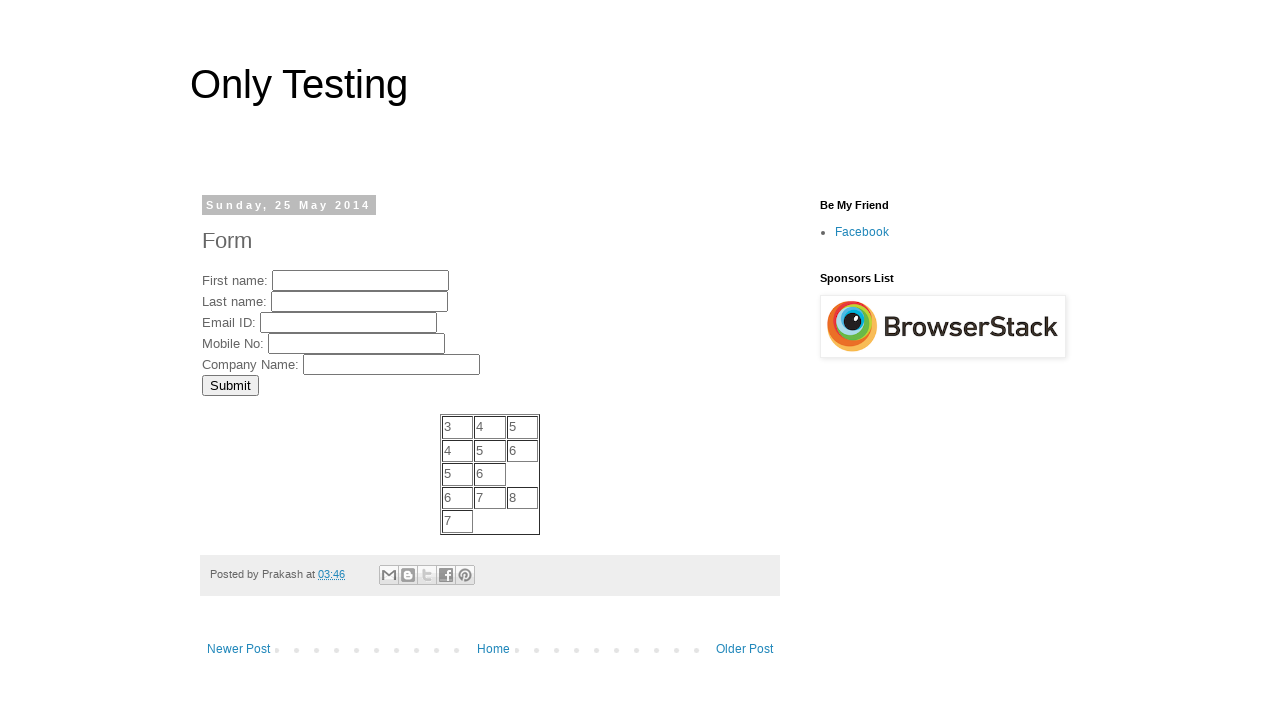

Filled first name field with 'MyFName' on input[name='FirstName']
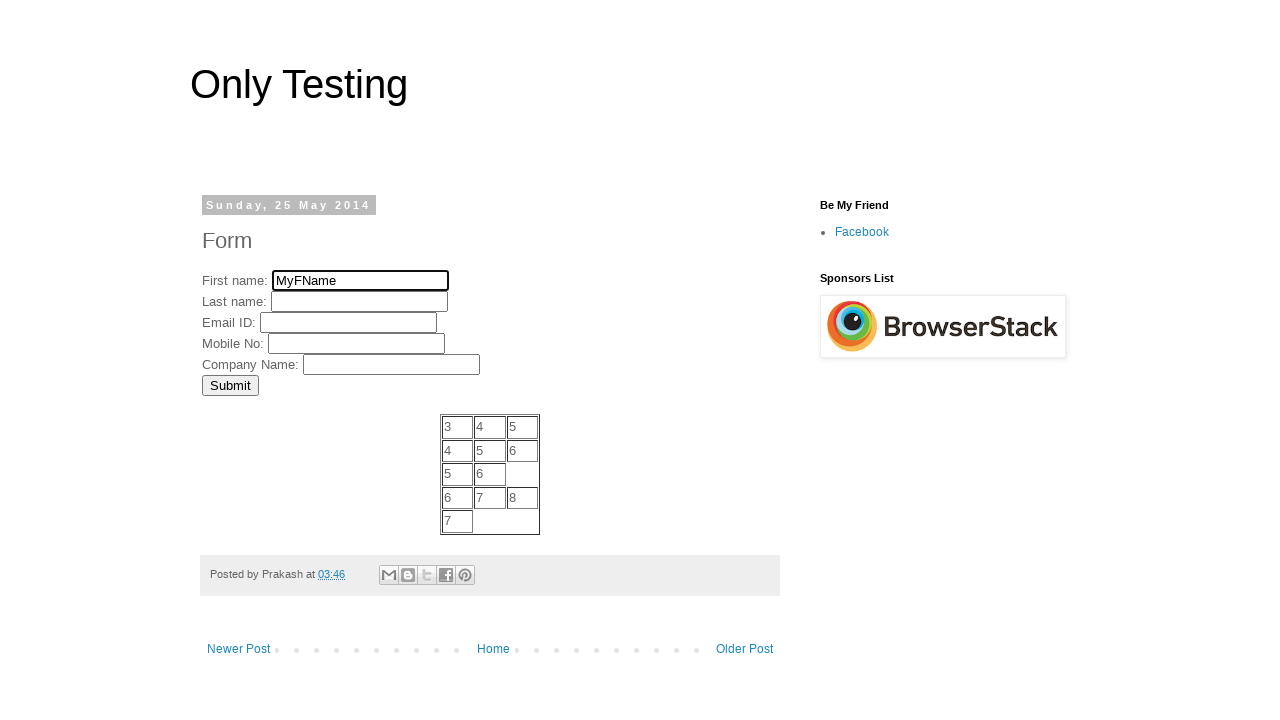

Filled last name field with 'MyLName' on input[name='LastName']
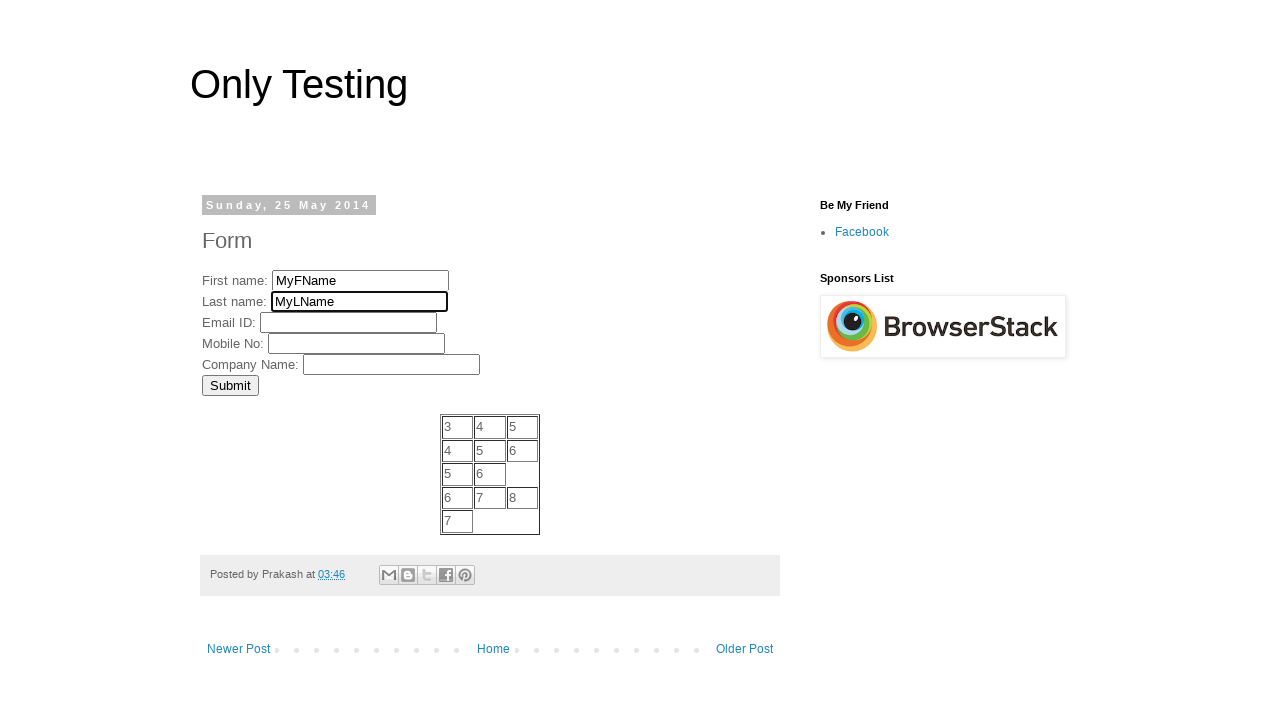

Filled email field with 'testuser@example.com' on input[name='EmailID']
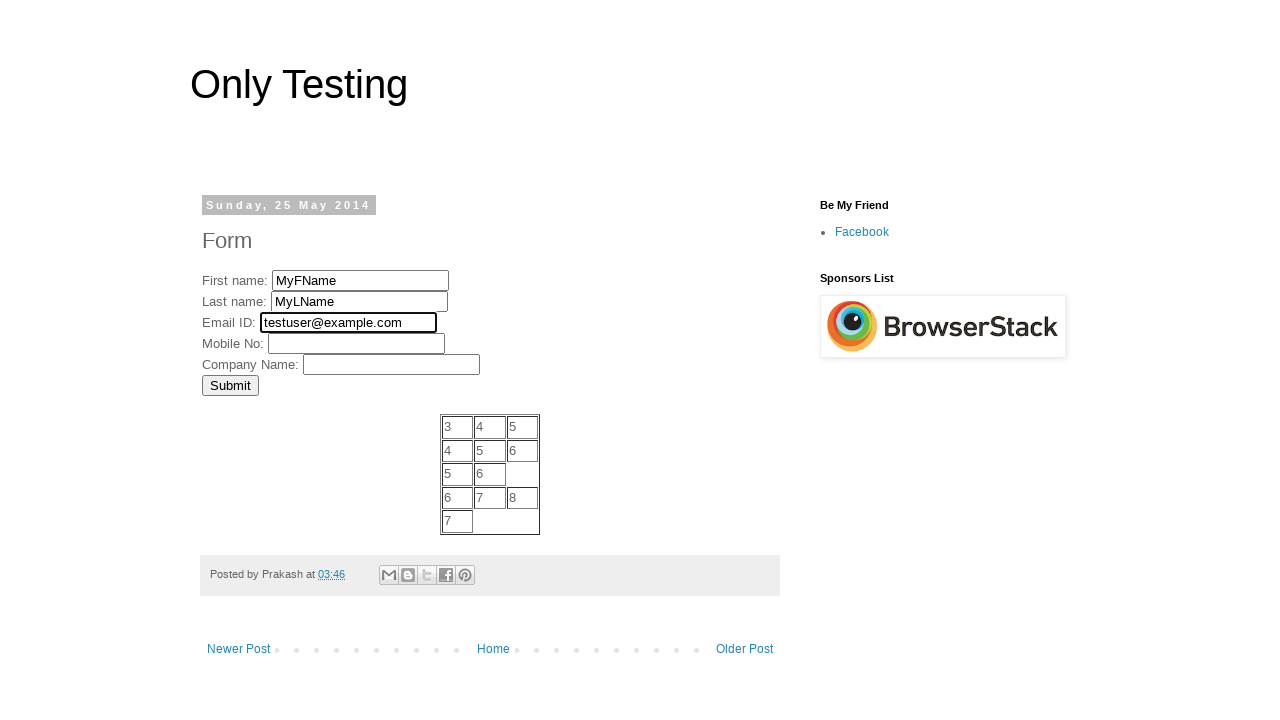

Filled mobile number field with '1234567890' on input[name='MobNo']
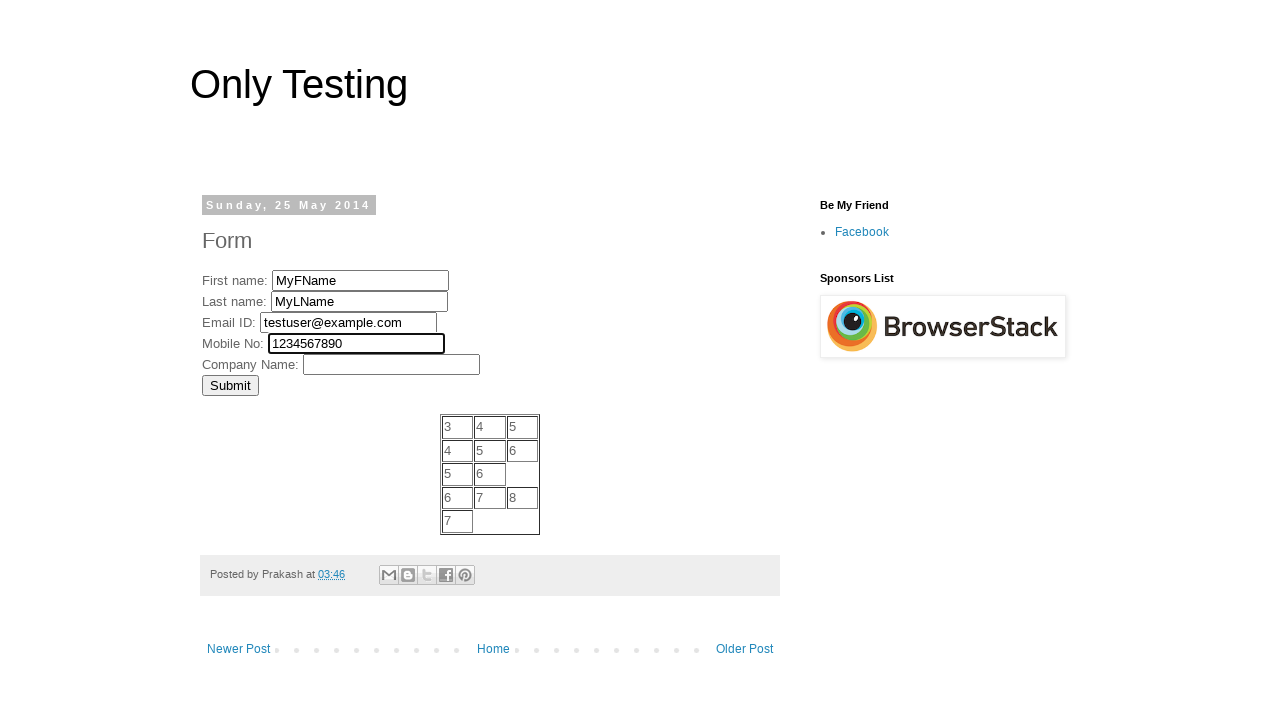

Filled company name field with 'TestCompany Inc' on input[name='Company']
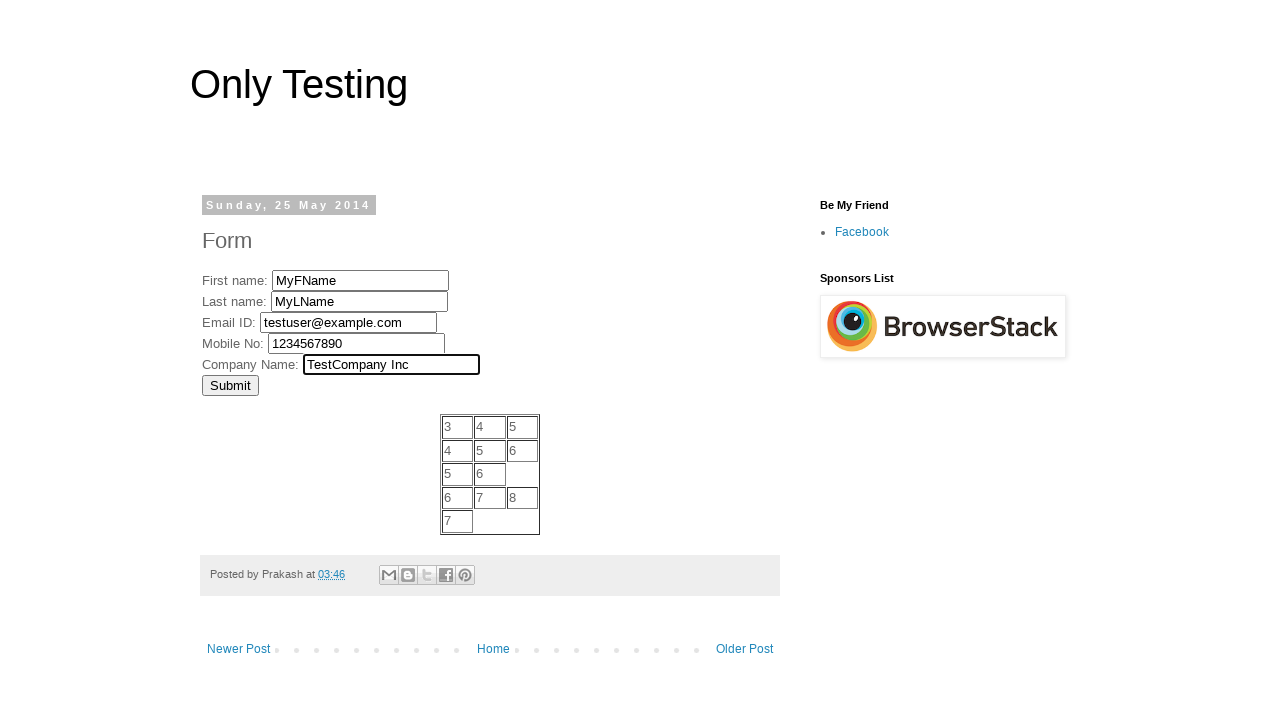

Clicked submit button to submit the form at (230, 385) on input[type='submit']
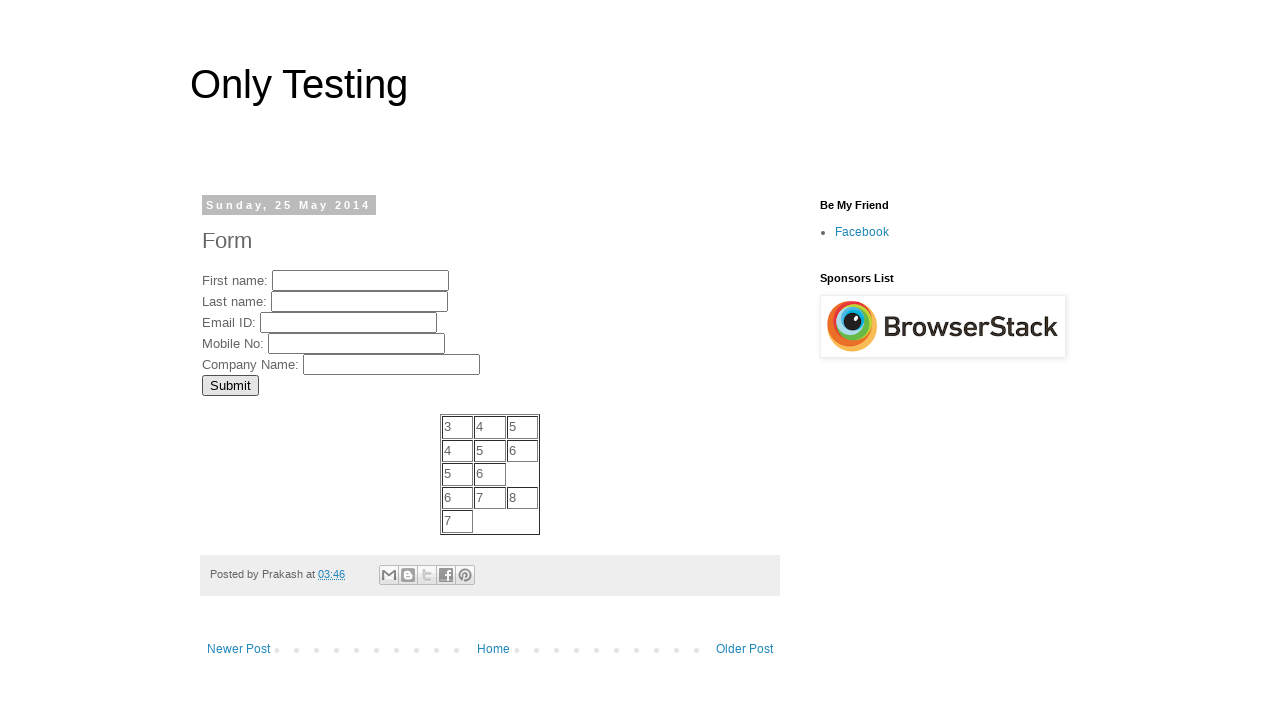

Set up dialog handler to accept alerts
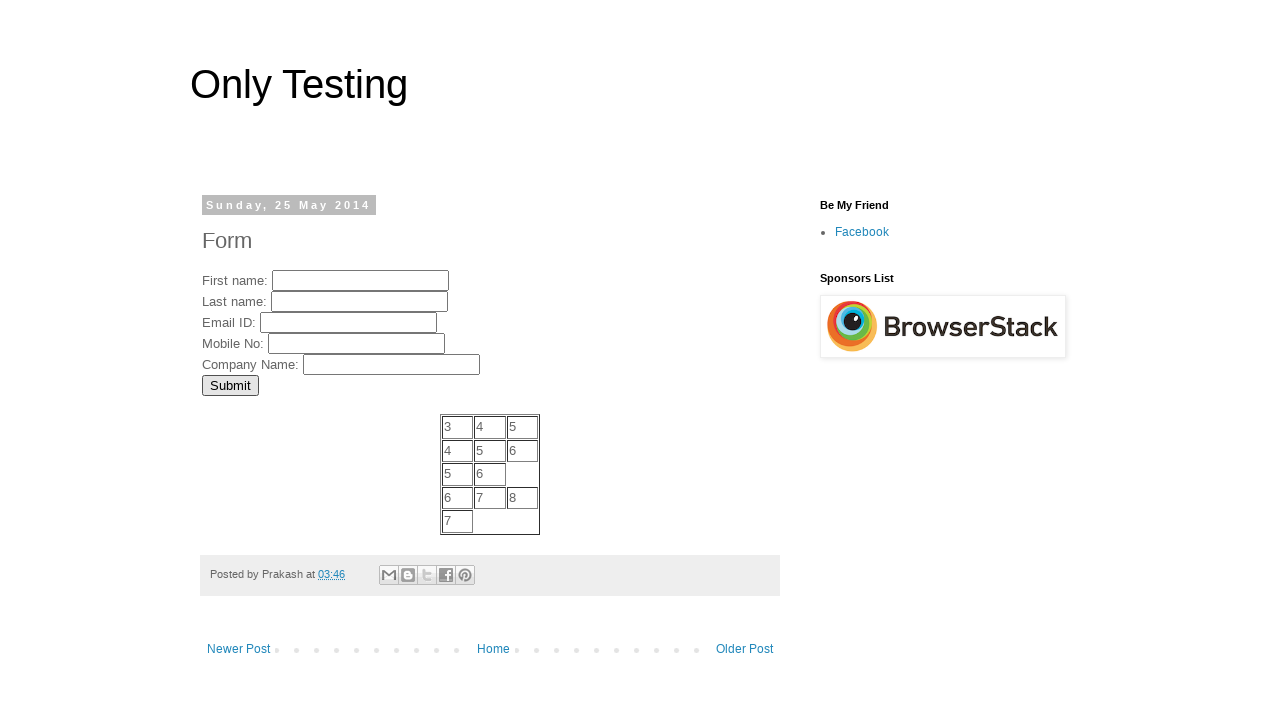

Waited for alert dialog to appear and be handled
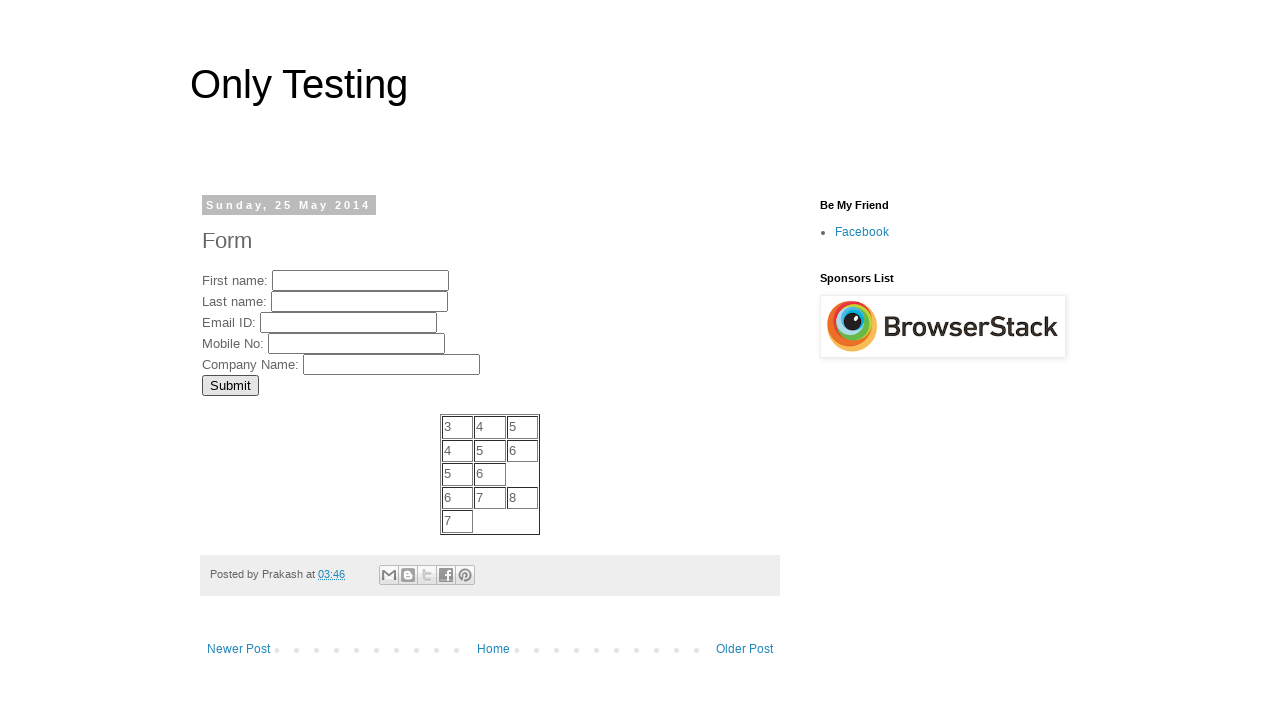

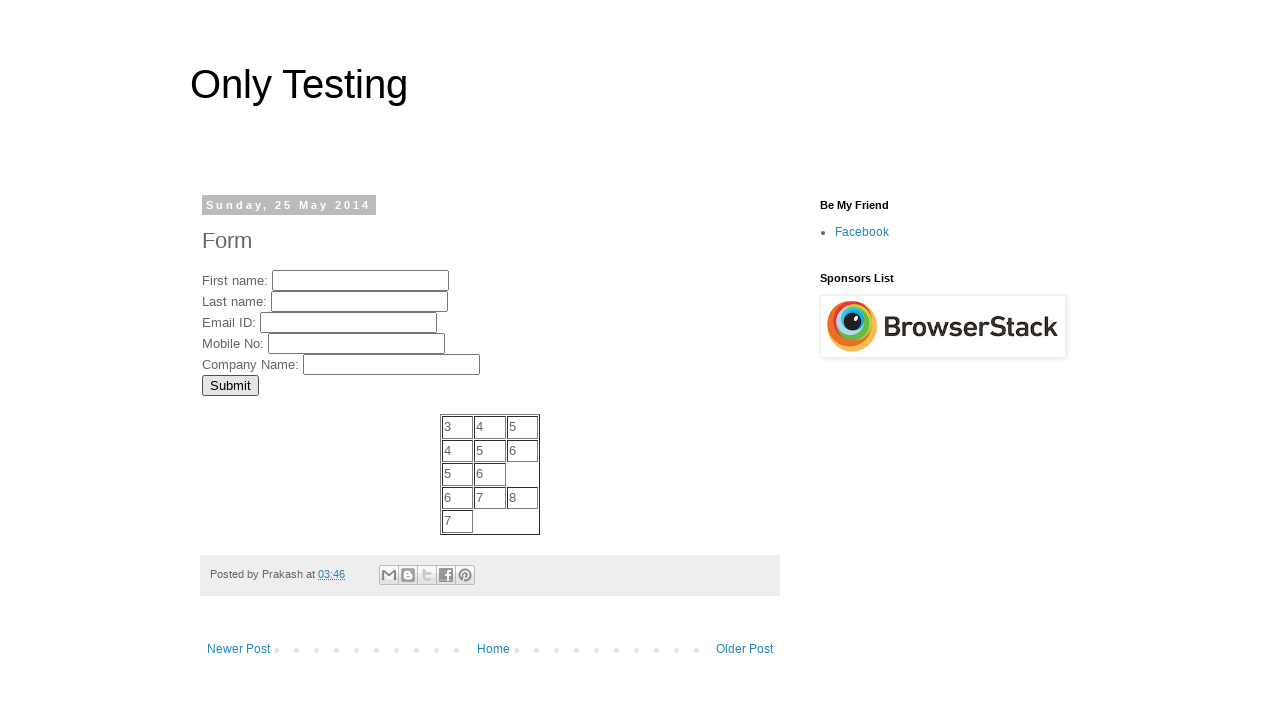